Tests the jQuery UI slider functionality by clicking, holding, and dragging the slider handle to different positions

Starting URL: https://jqueryui.com/slider/

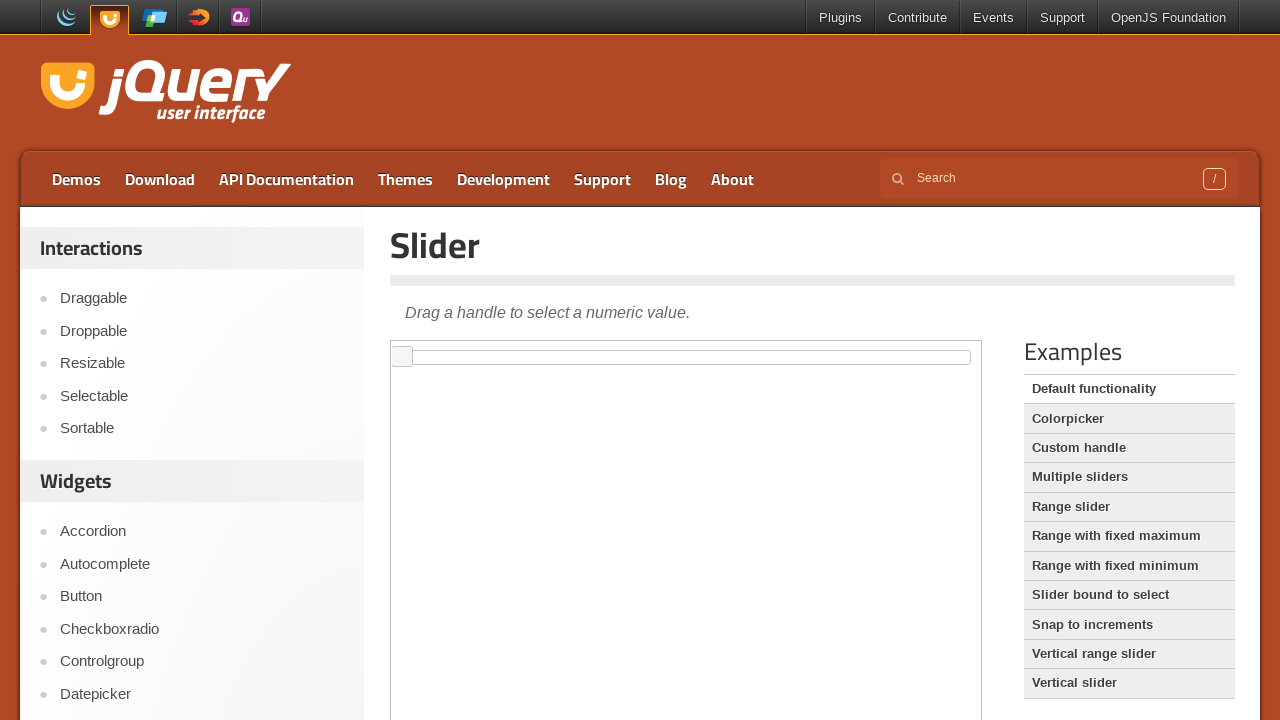

Located the demo iframe containing the slider
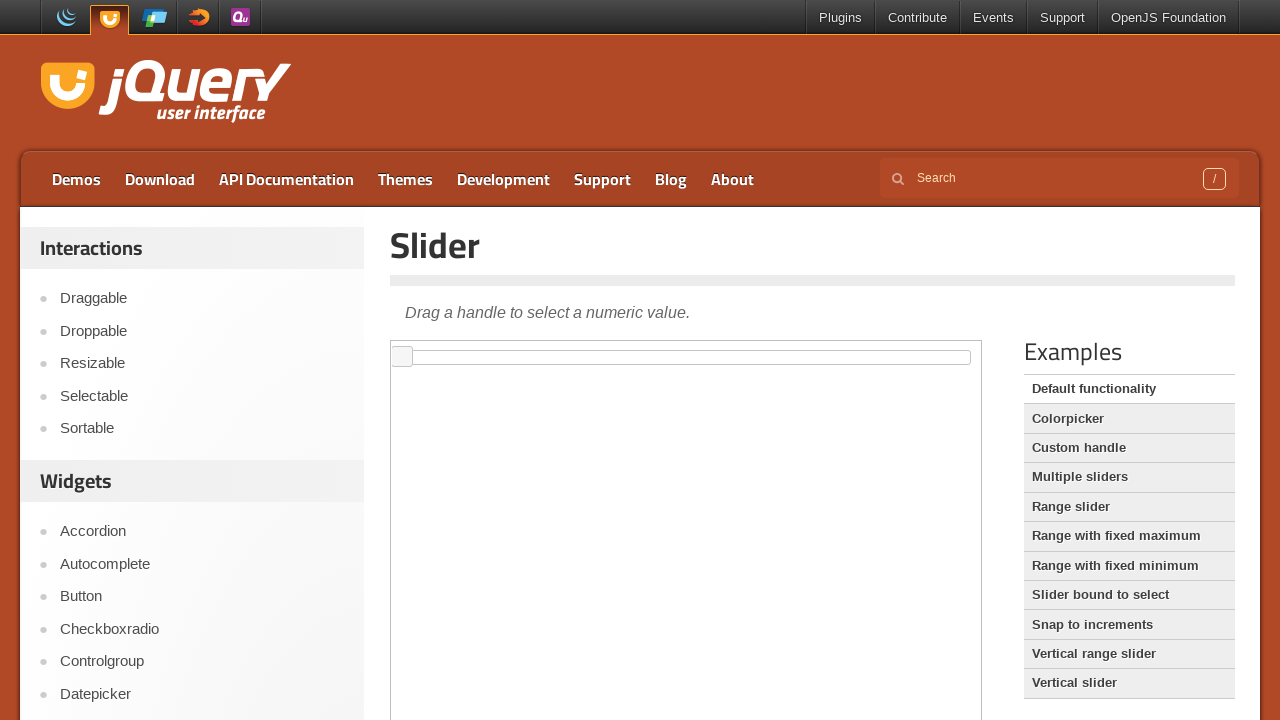

Located the jQuery UI slider element
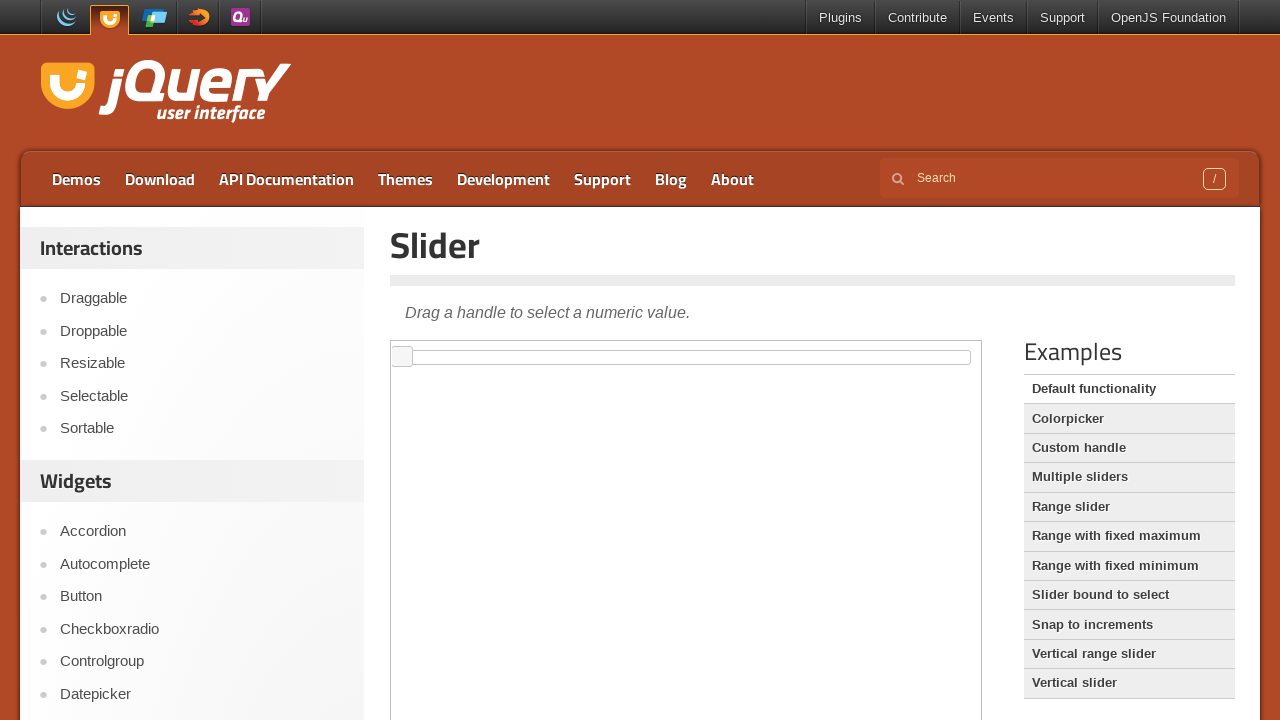

Retrieved slider bounding box for drag operation
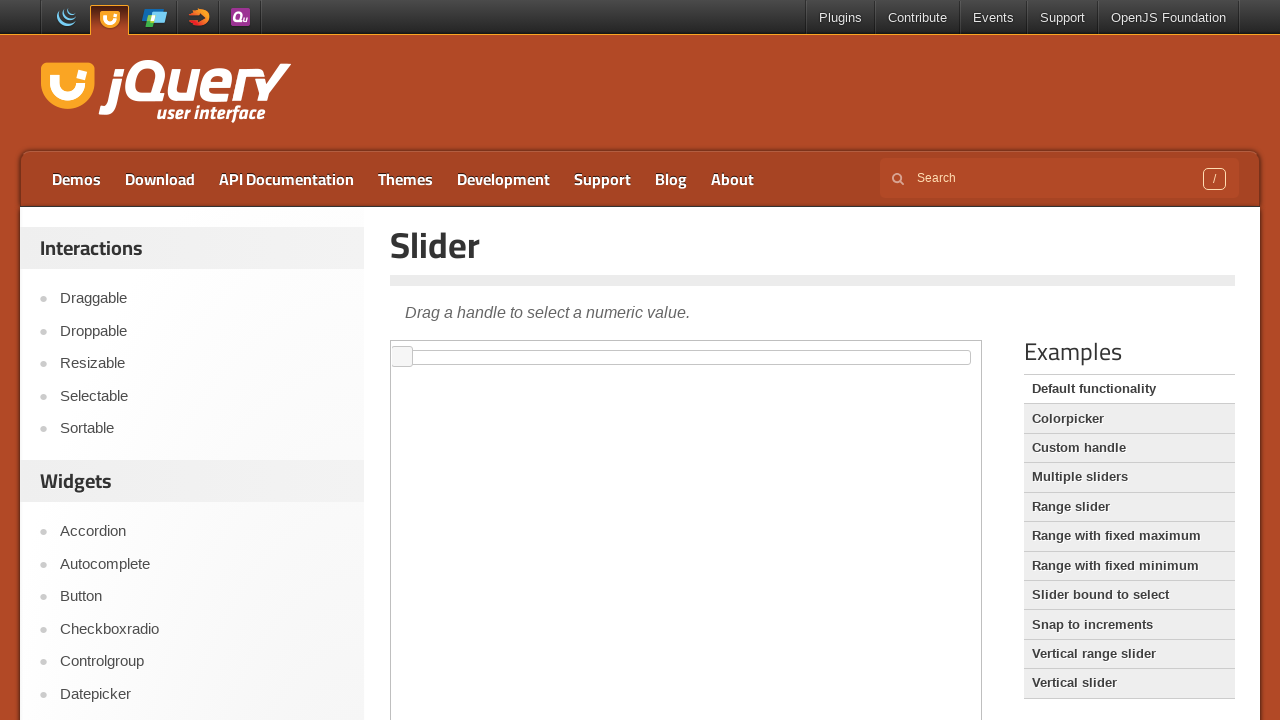

Moved mouse to slider center position at (400, 357)
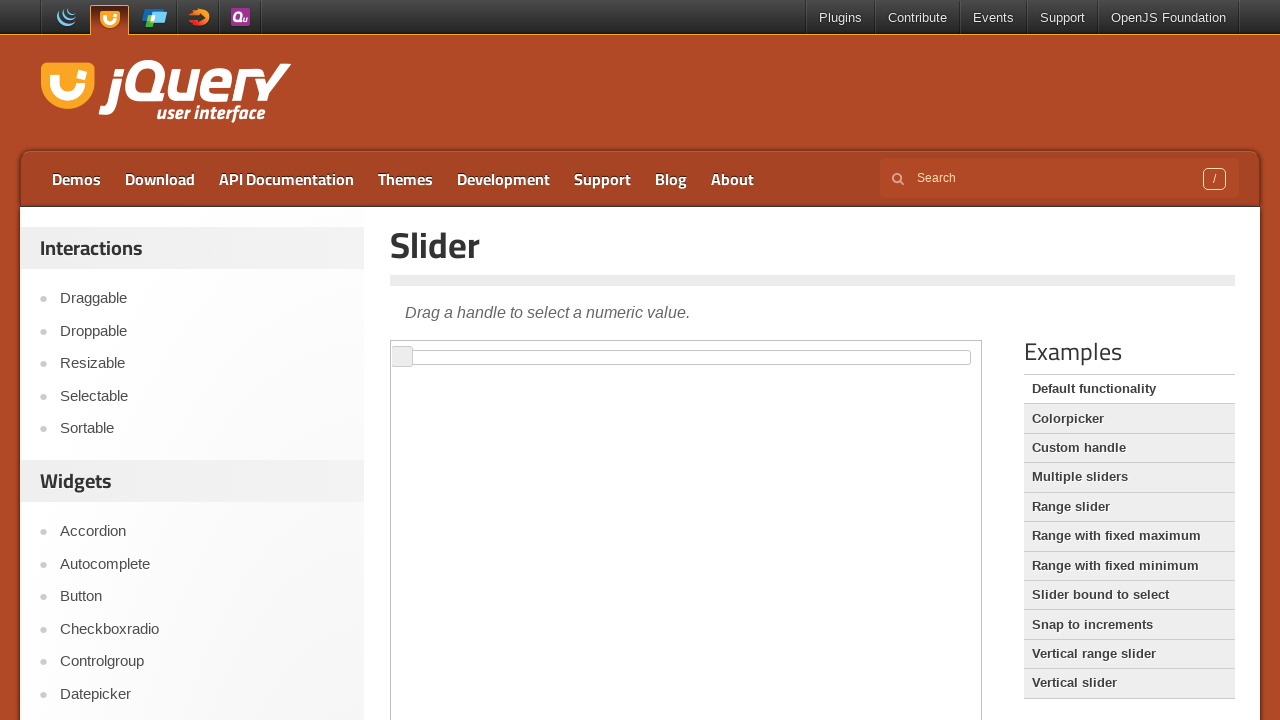

Pressed down mouse button on slider handle at (400, 357)
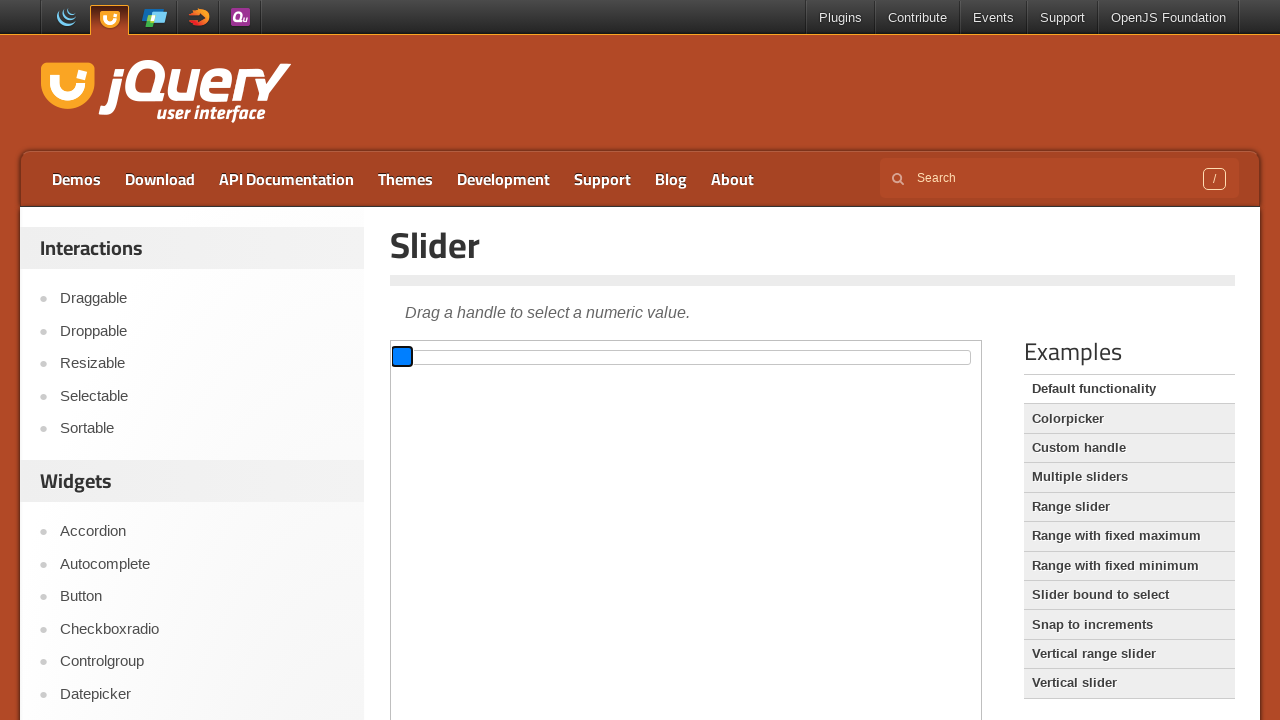

Dragged slider handle 80 pixels to the right at (480, 357)
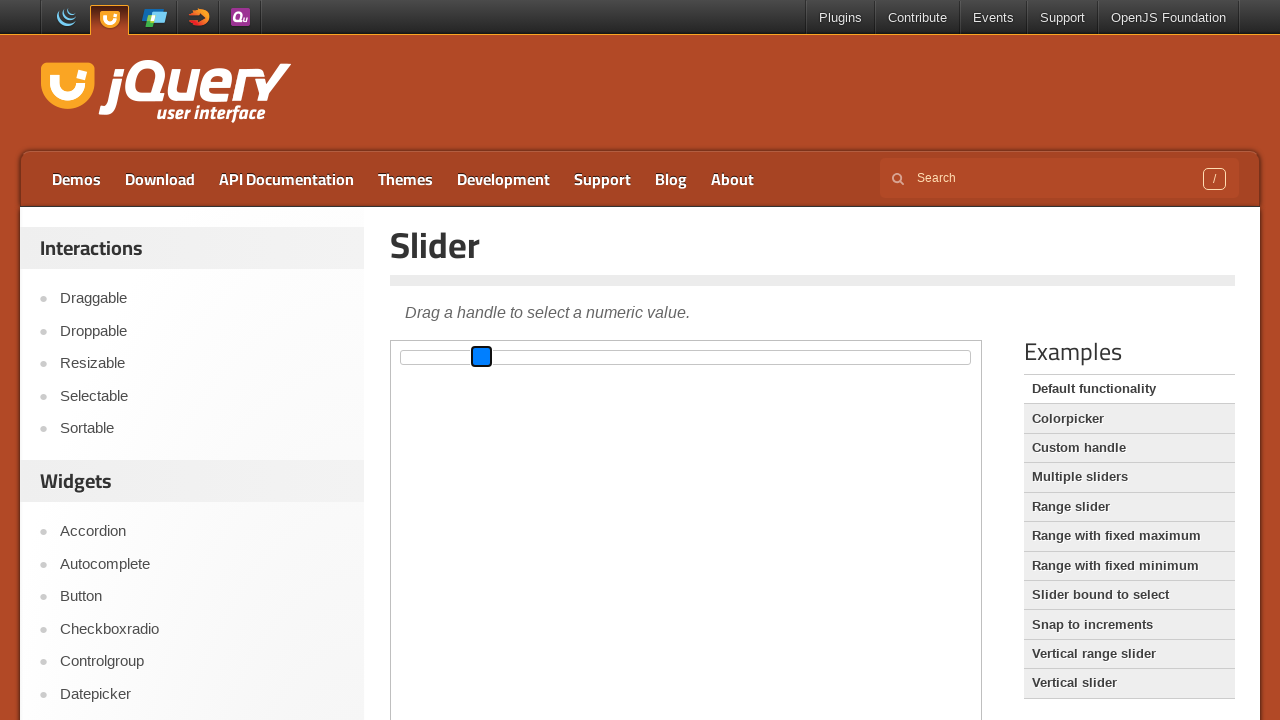

Dragged slider handle back to the left, 10 pixels from start at (410, 357)
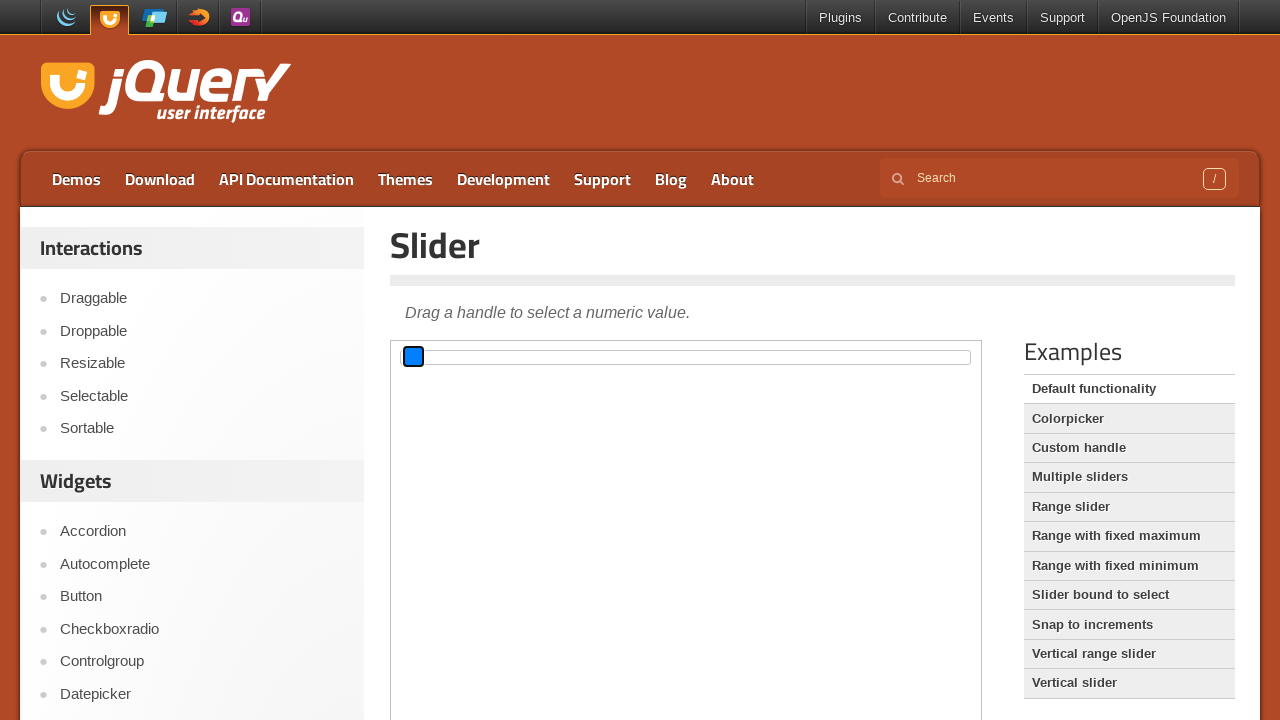

Released mouse button to complete slider drag operation at (410, 357)
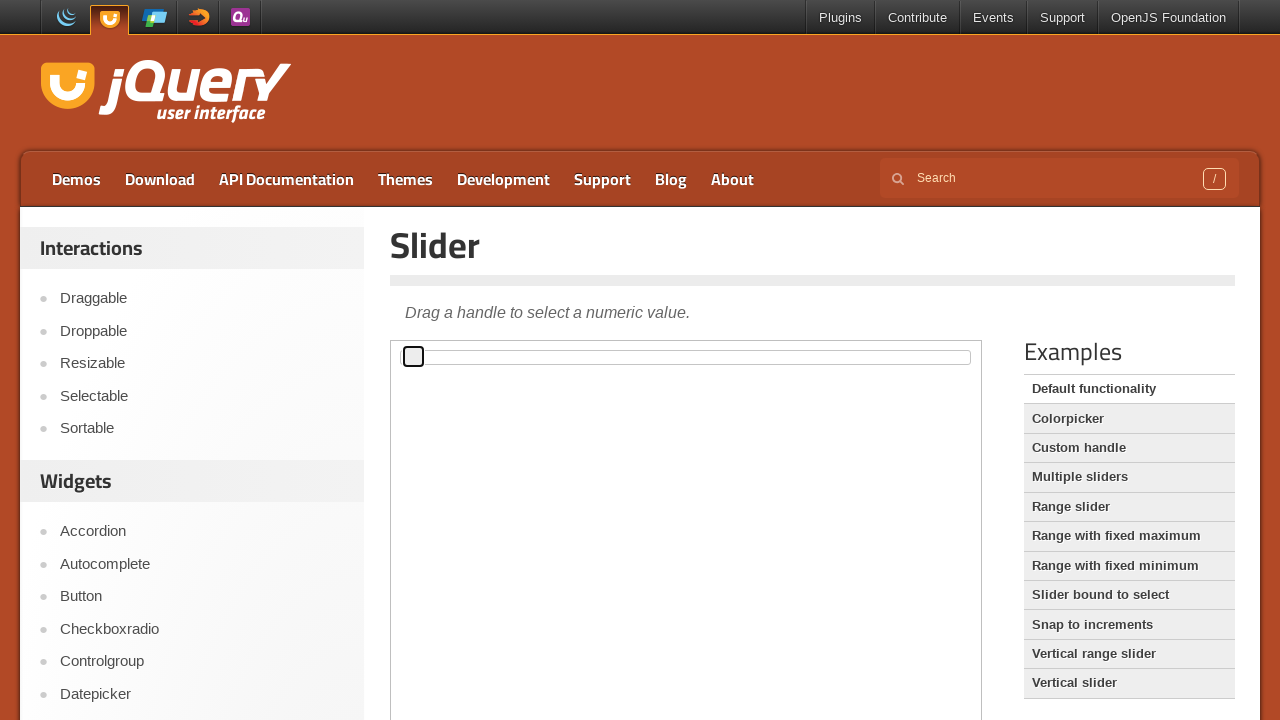

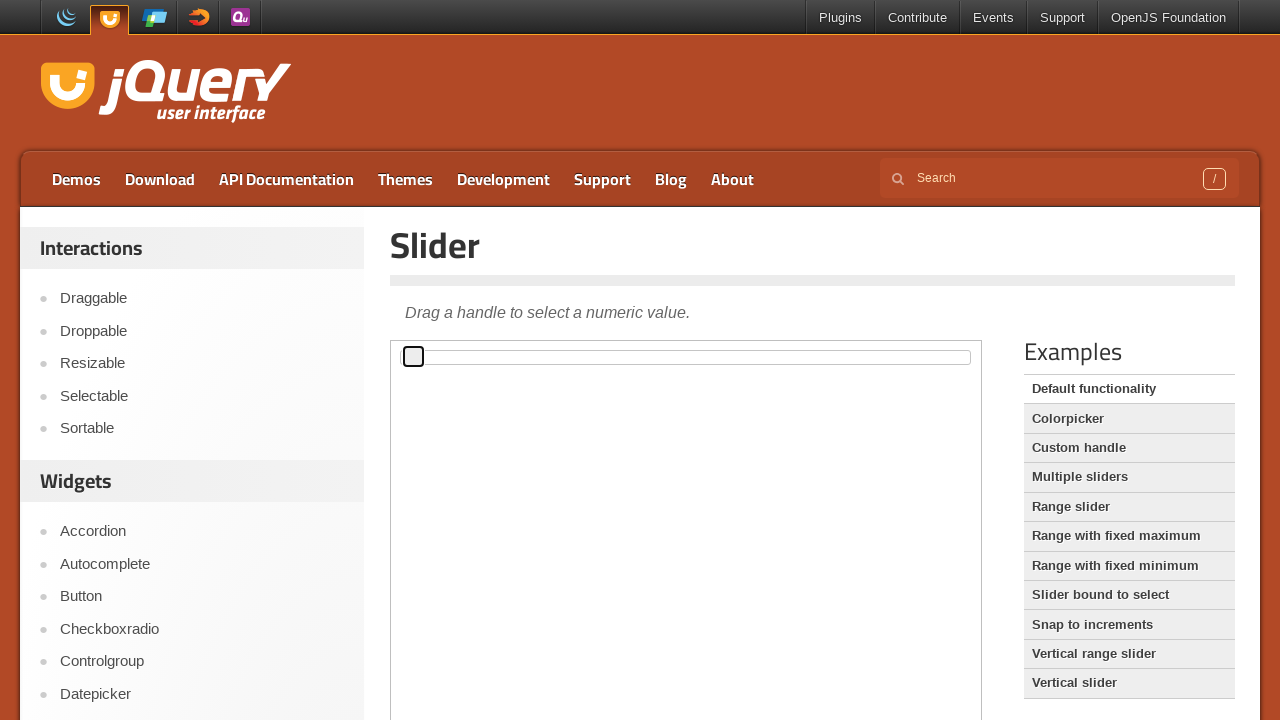